Tests that after closing the modal and reloading the page, the modal does not reappear

Starting URL: https://the-internet.herokuapp.com/entry_ad

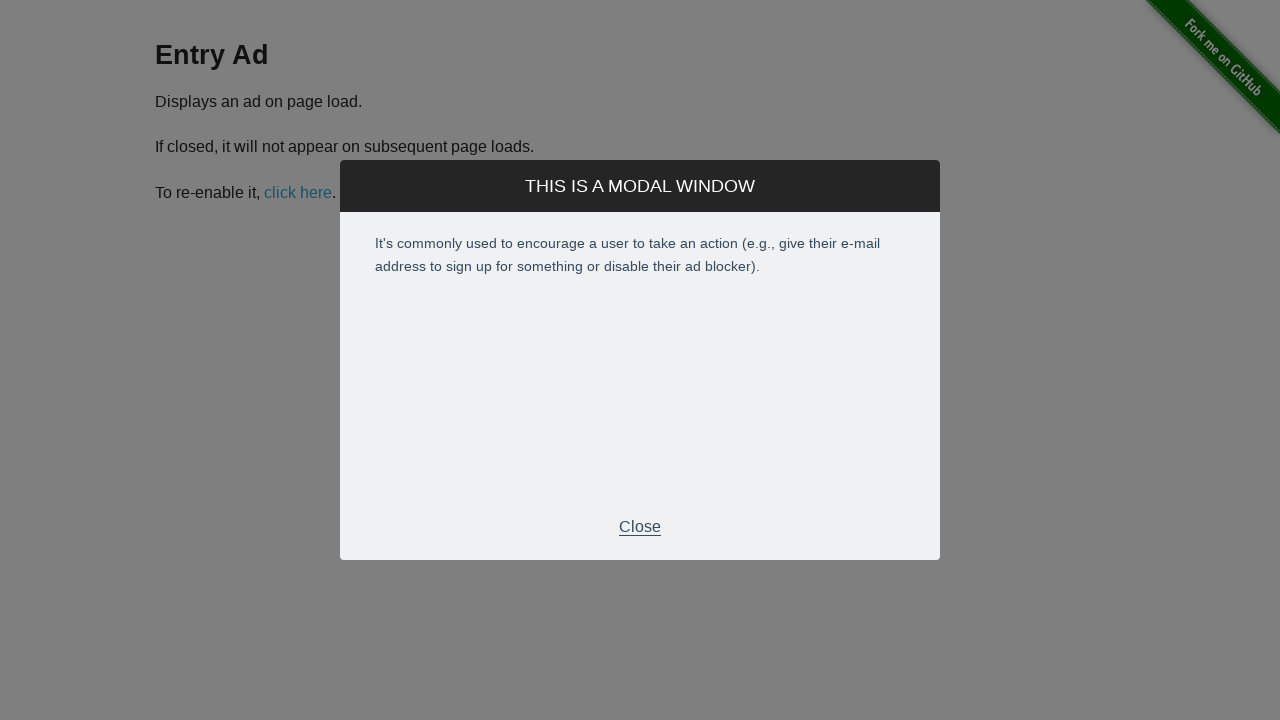

Clicked close button to dismiss the modal at (640, 527) on .modal-footer p
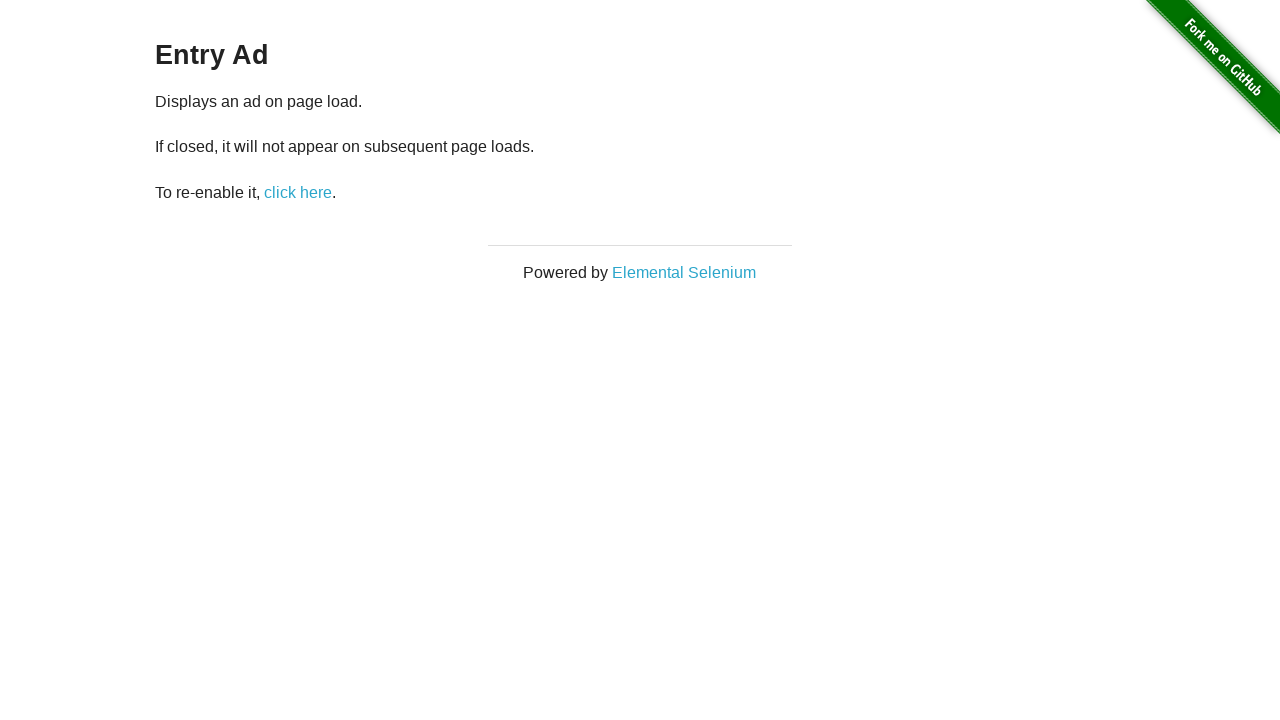

Verified modal is not visible after closing
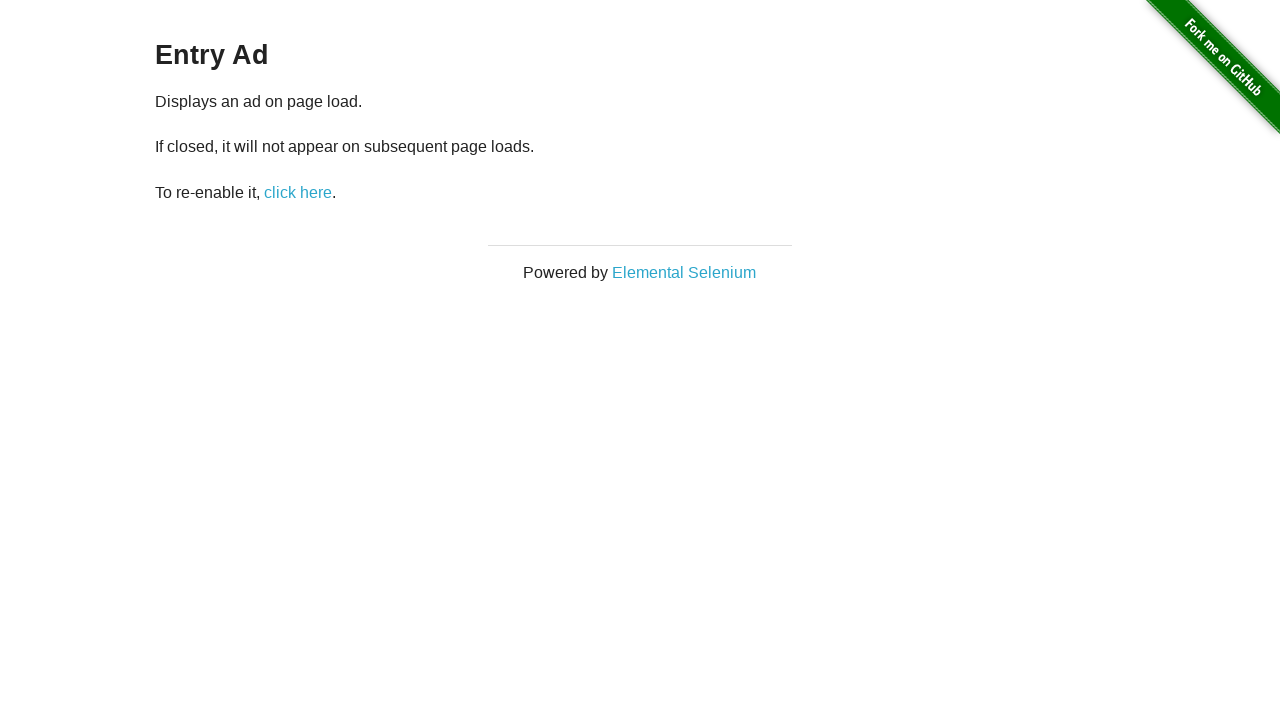

Reloaded the page
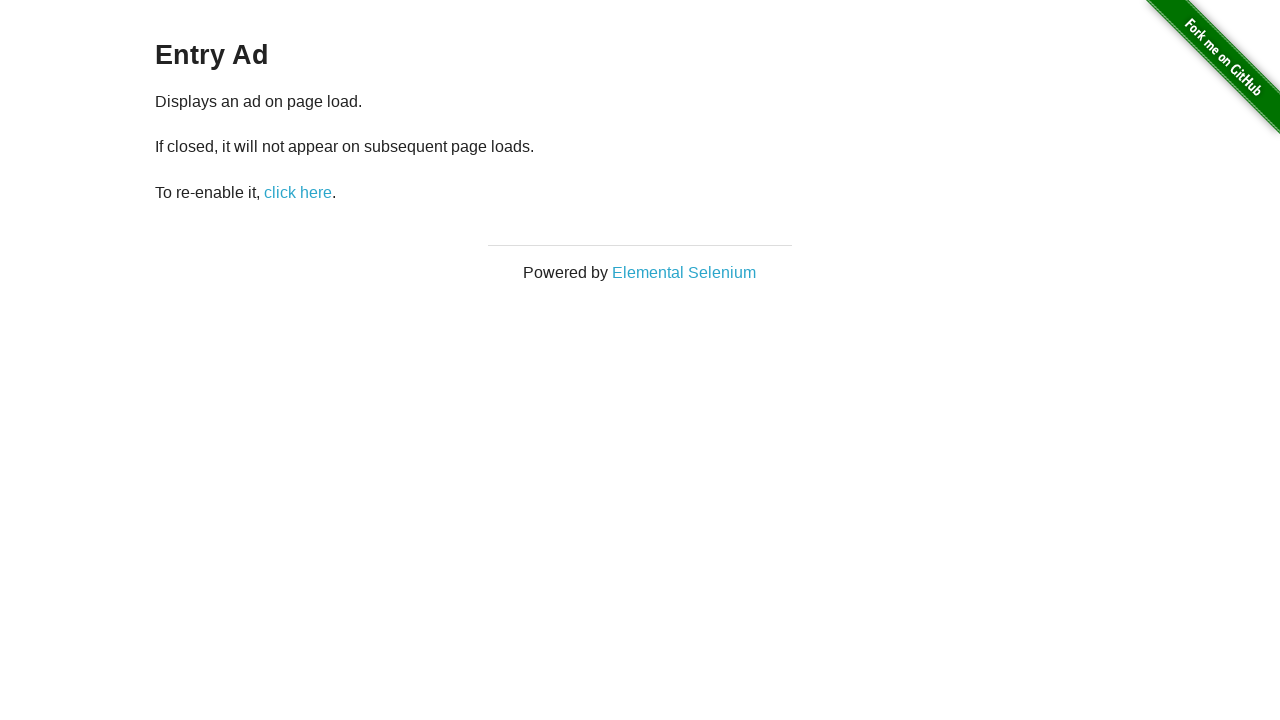

Verified modal does not reappear after page reload
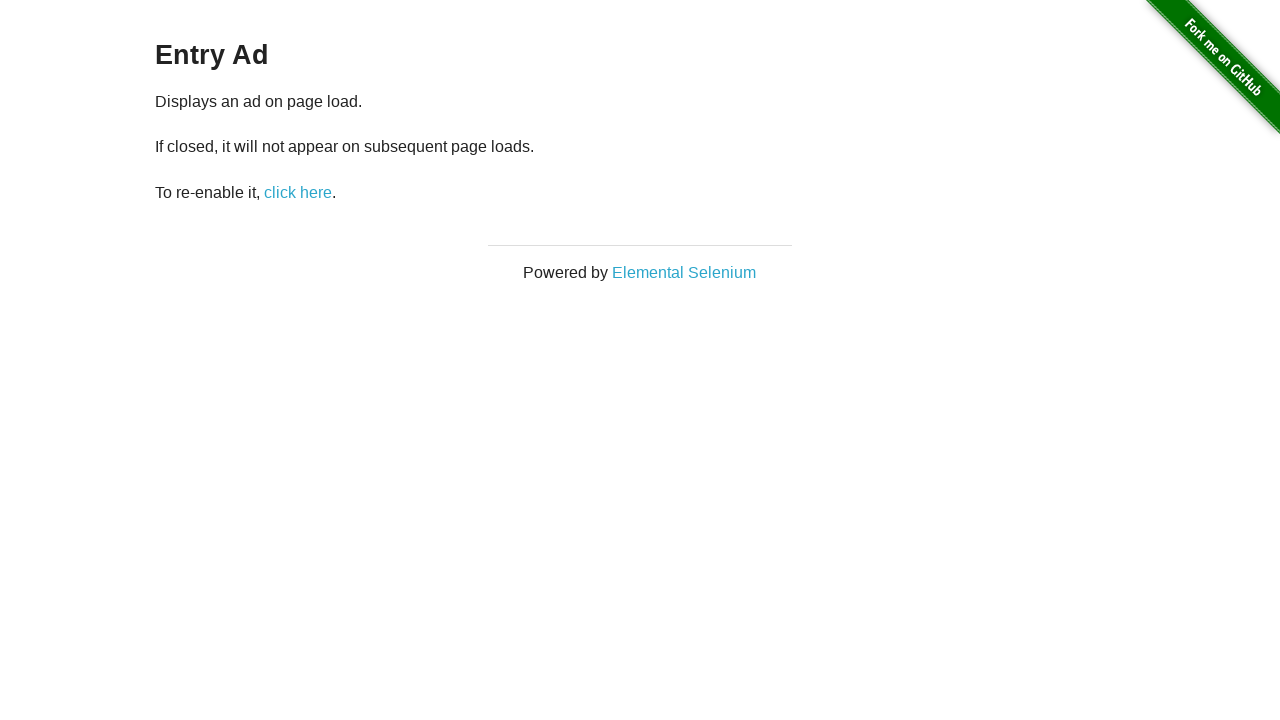

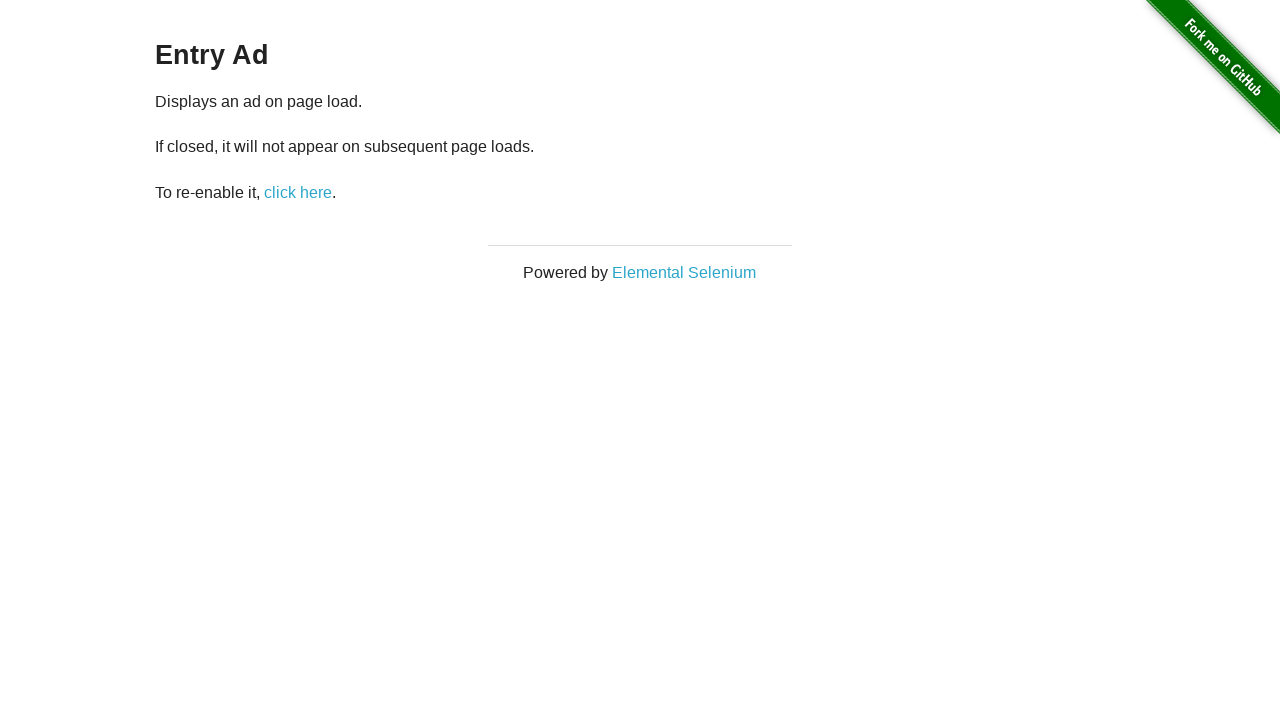